Tests that a saved change to an employee's name persists when switching between employees

Starting URL: https://devmountain-qa.github.io/employee-manager/1.2_Version/index.html

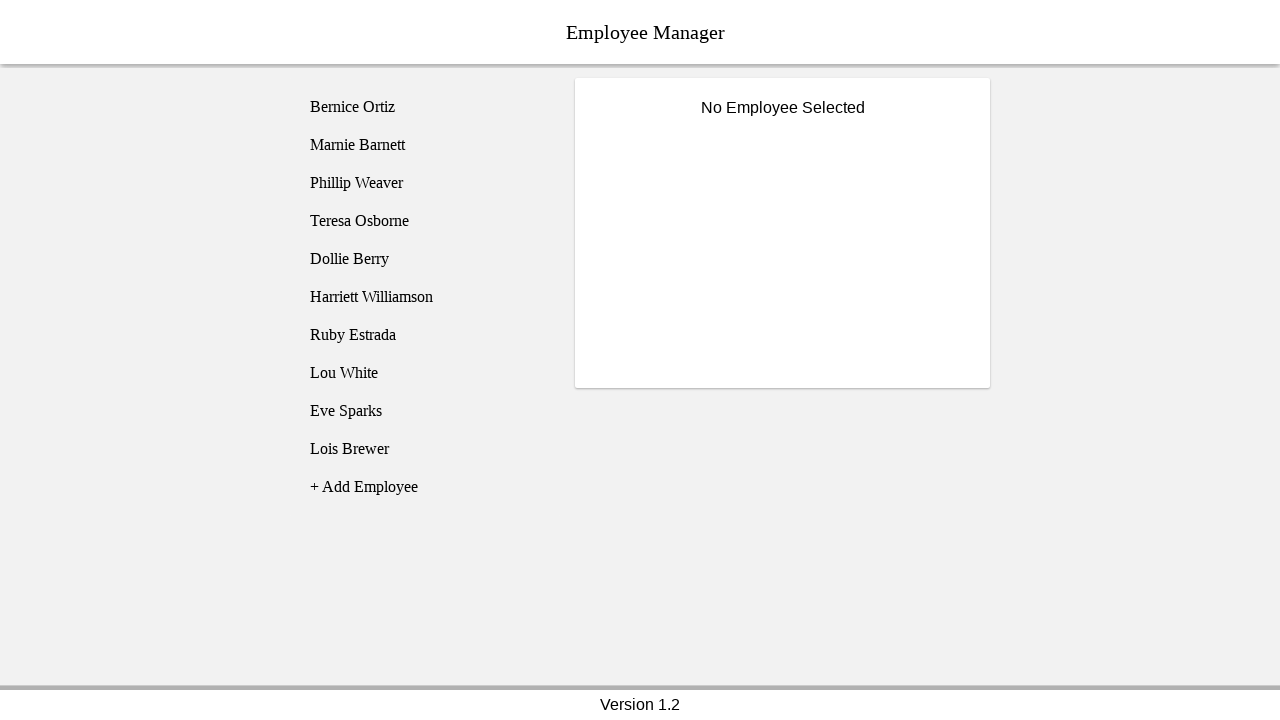

Clicked on Bernice Ortiz employee at (425, 107) on [name='employee1']
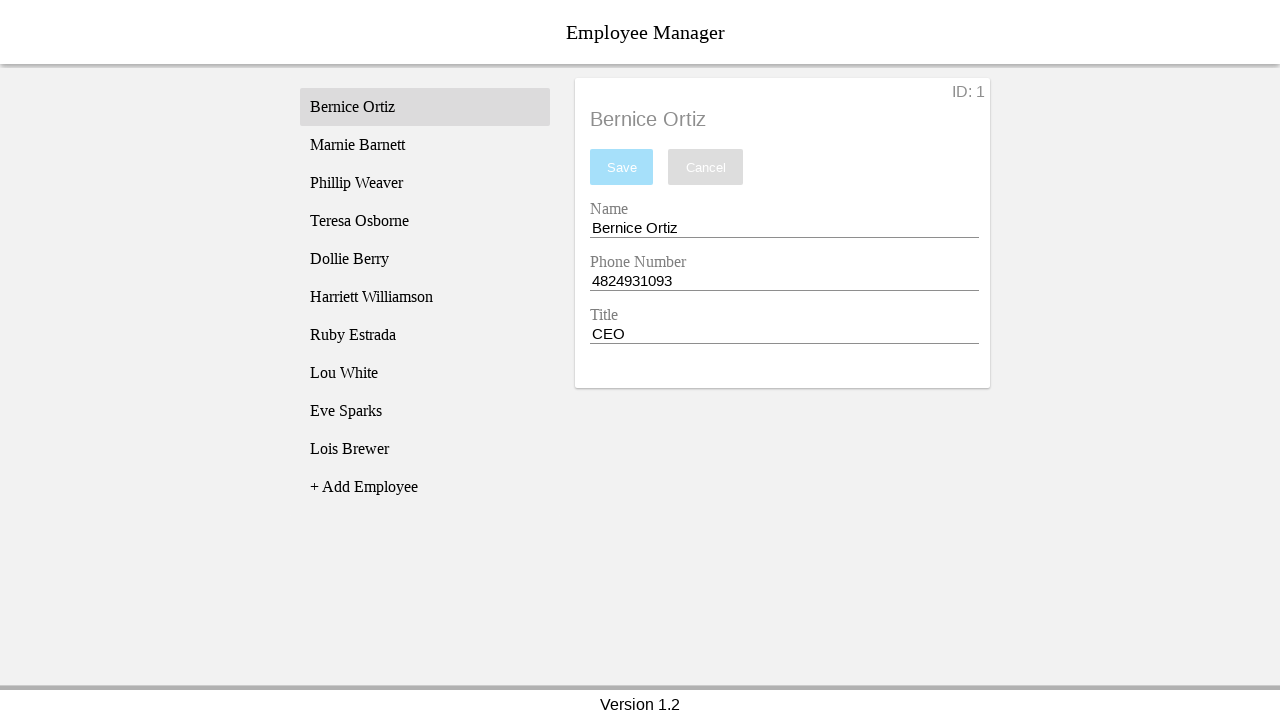

Name input field is now visible
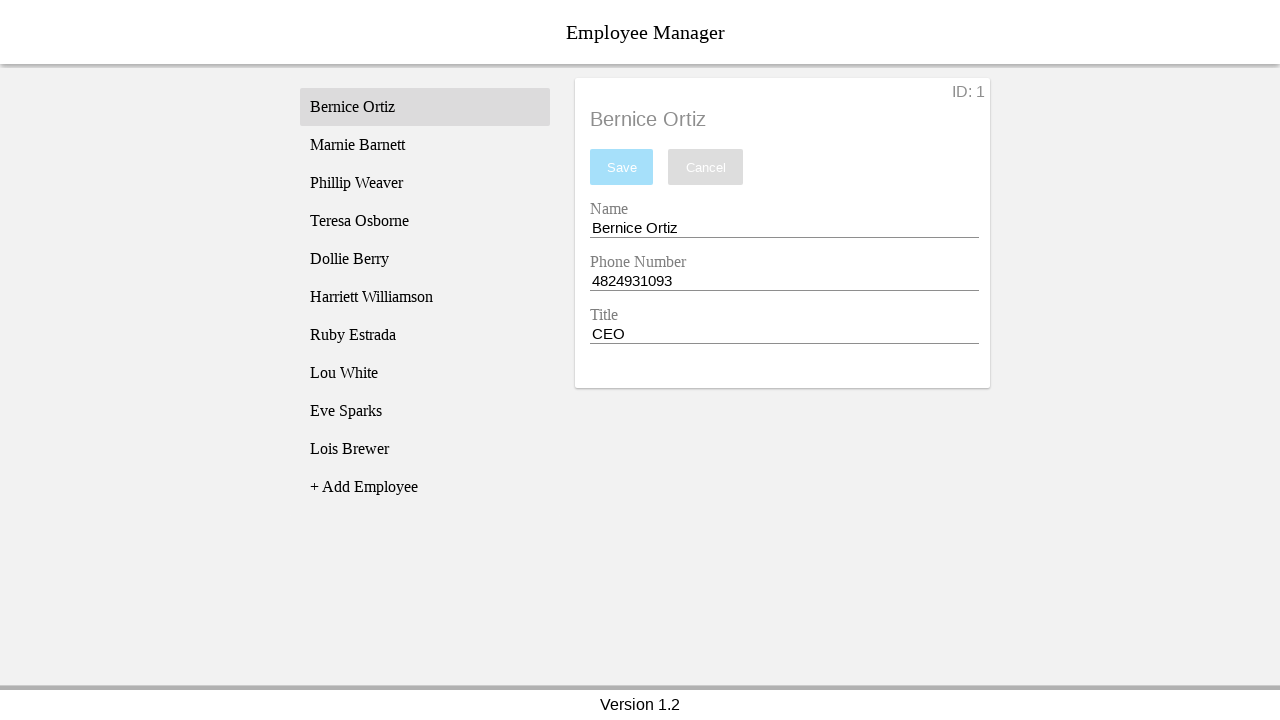

Filled name field with 'Test Name' on [name='nameEntry']
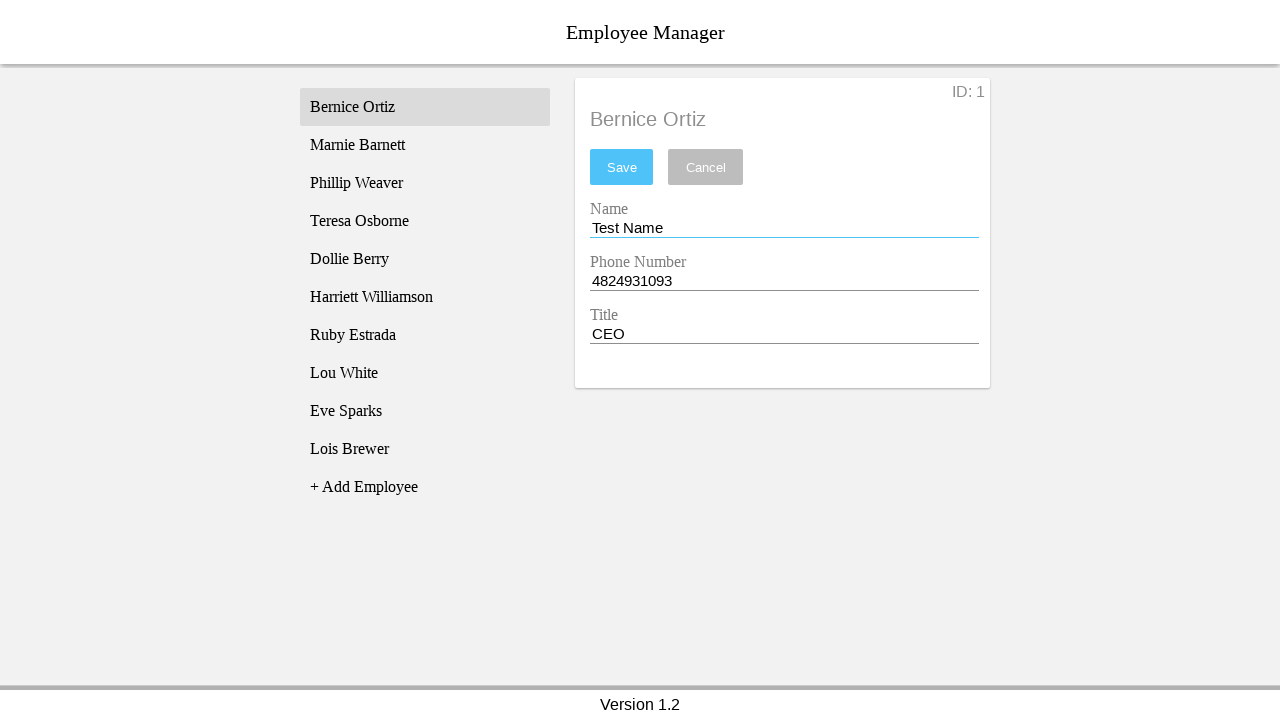

Clicked save button to persist the name change at (622, 167) on #saveBtn
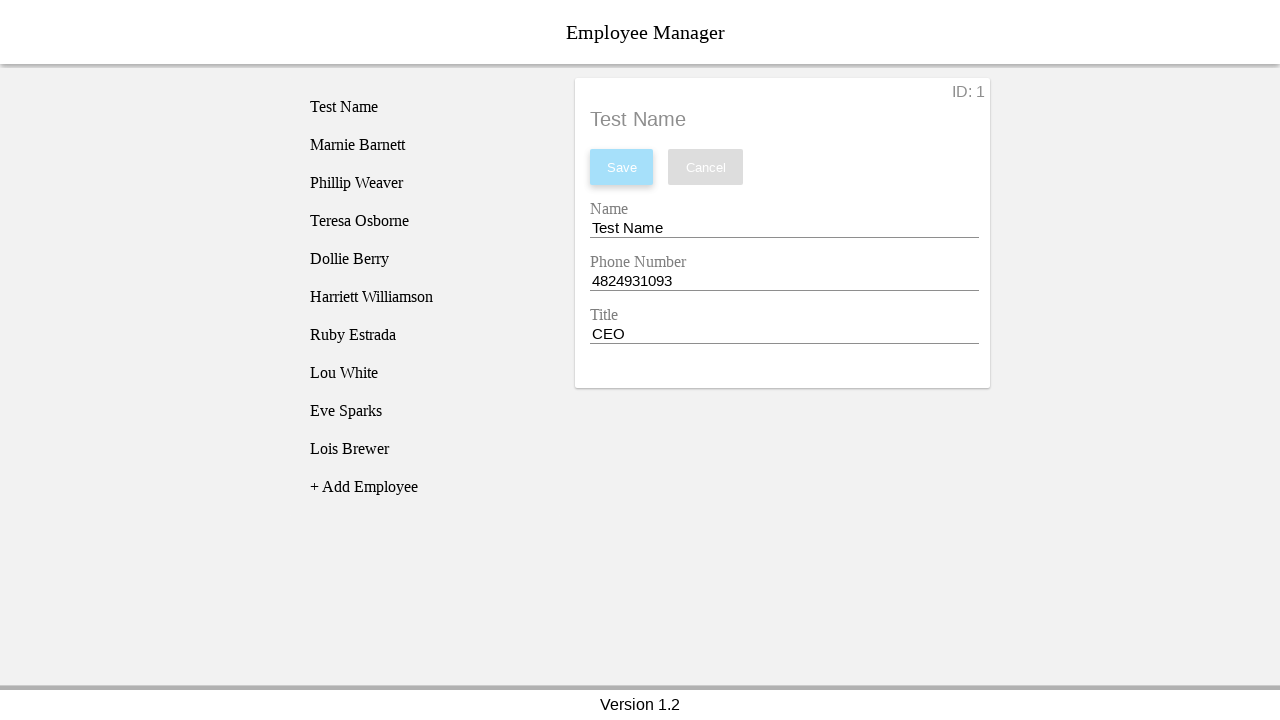

Switched to Phillip Weaver employee at (425, 183) on [name='employee3']
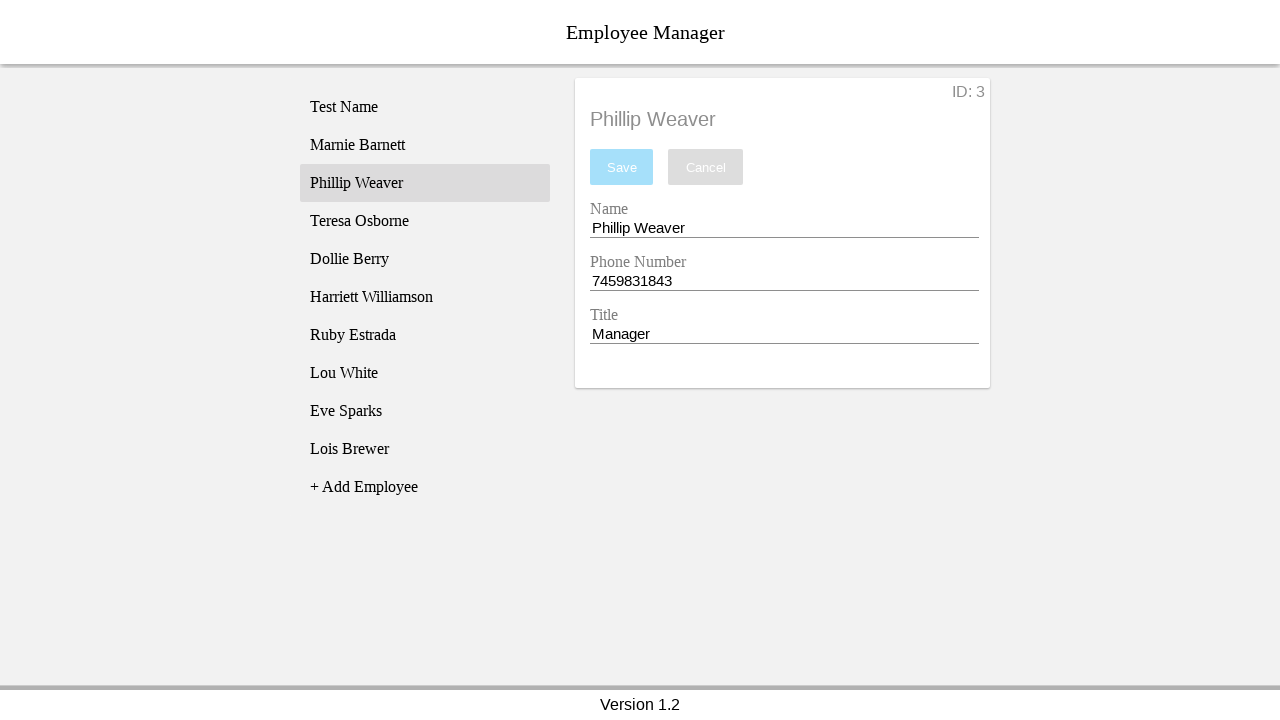

Switched back to Bernice Ortiz to verify the name change persisted at (425, 107) on [name='employee1']
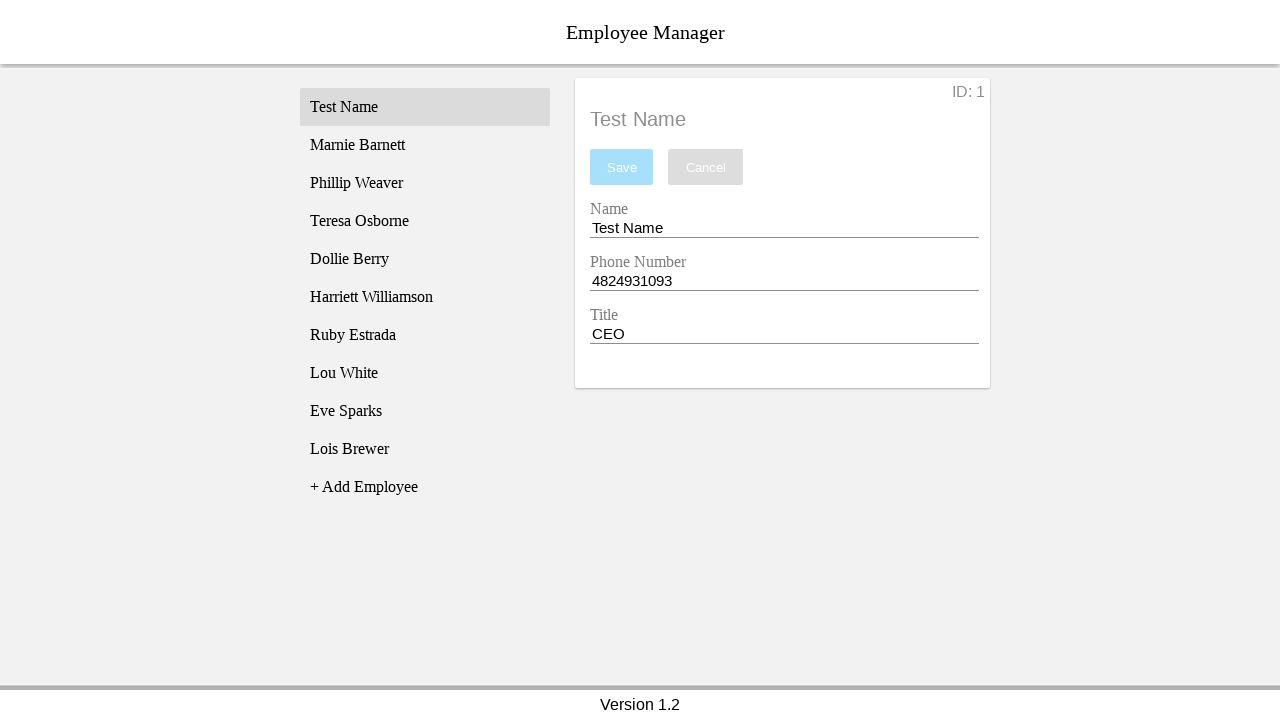

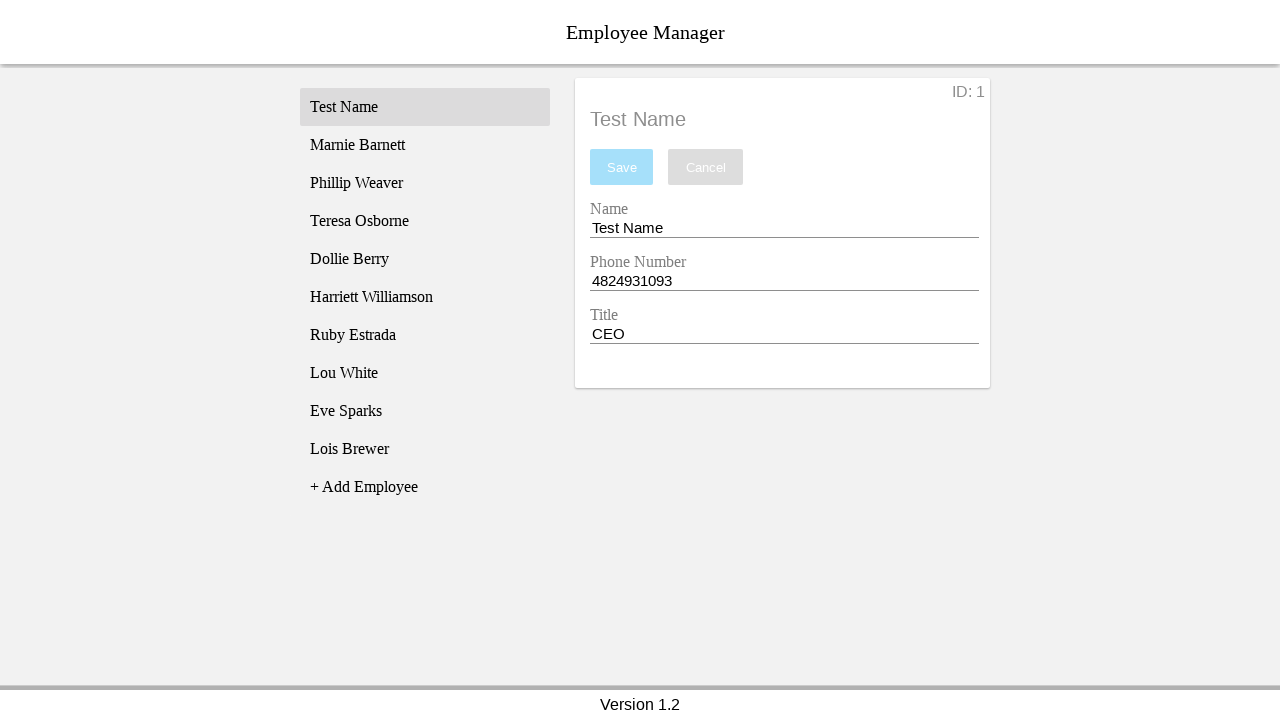